Verifies that the bottom filter buttons are present on the news page

Starting URL: https://www.sport-express.ru/skiing/news/

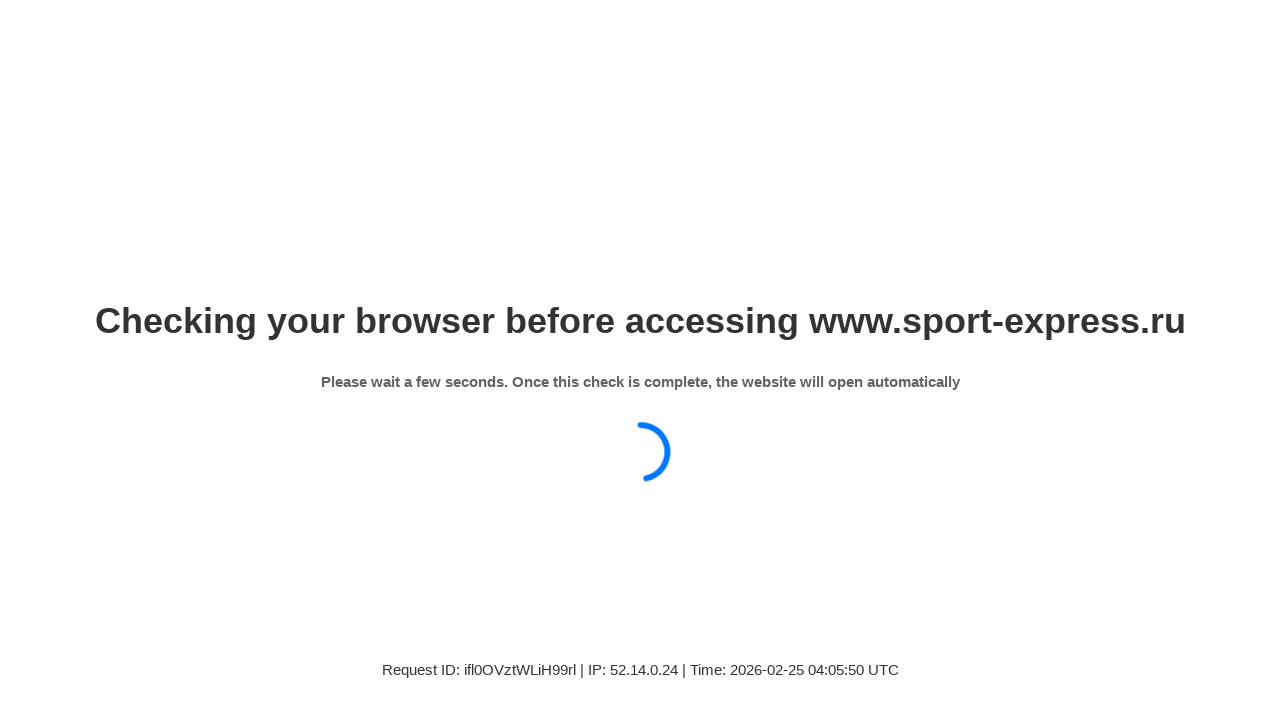

Waited for bottom filter buttons to be visible on news page
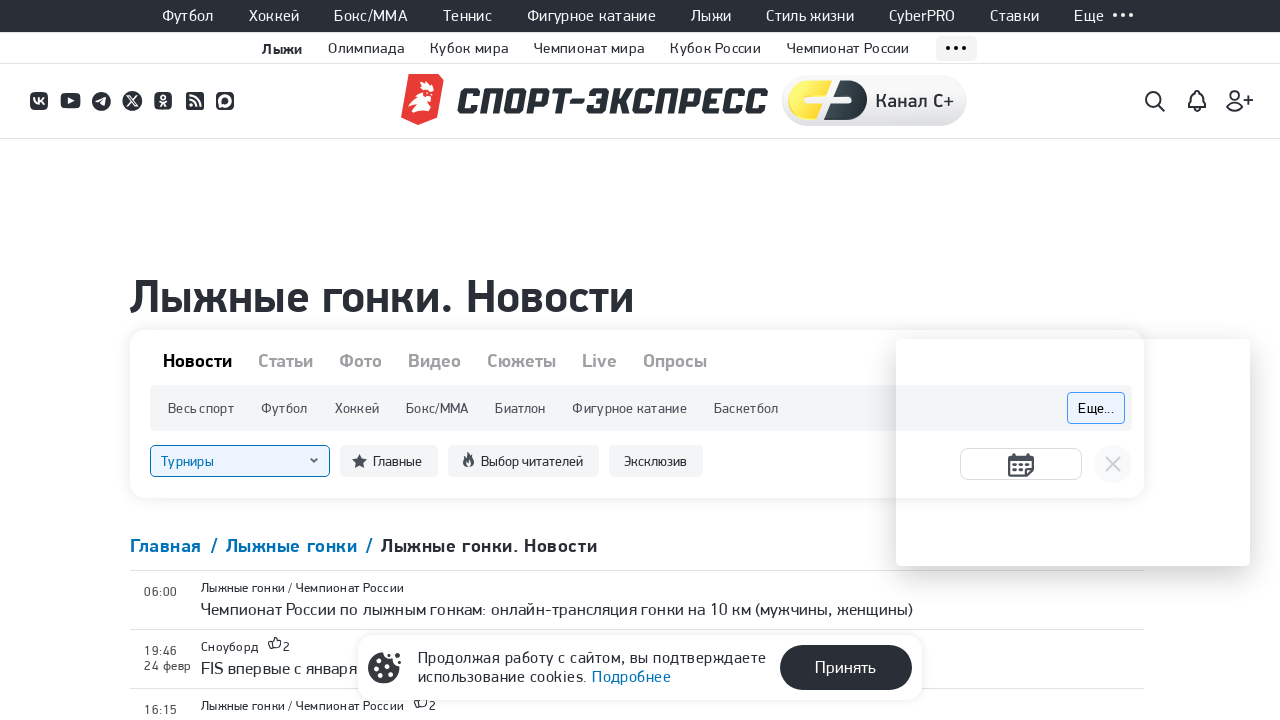

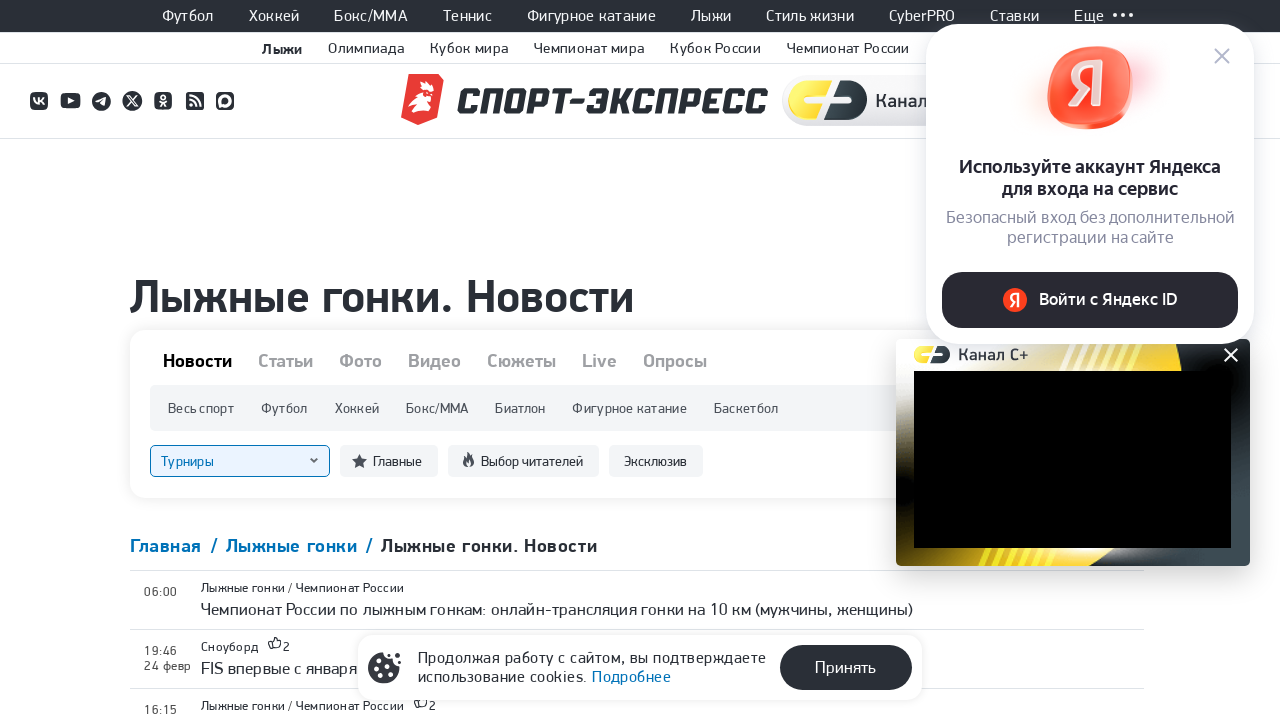